Tests a wait scenario where a button becomes clickable after a delay, clicks the verify button, and checks for a success message

Starting URL: http://suninjuly.github.io/wait2.html

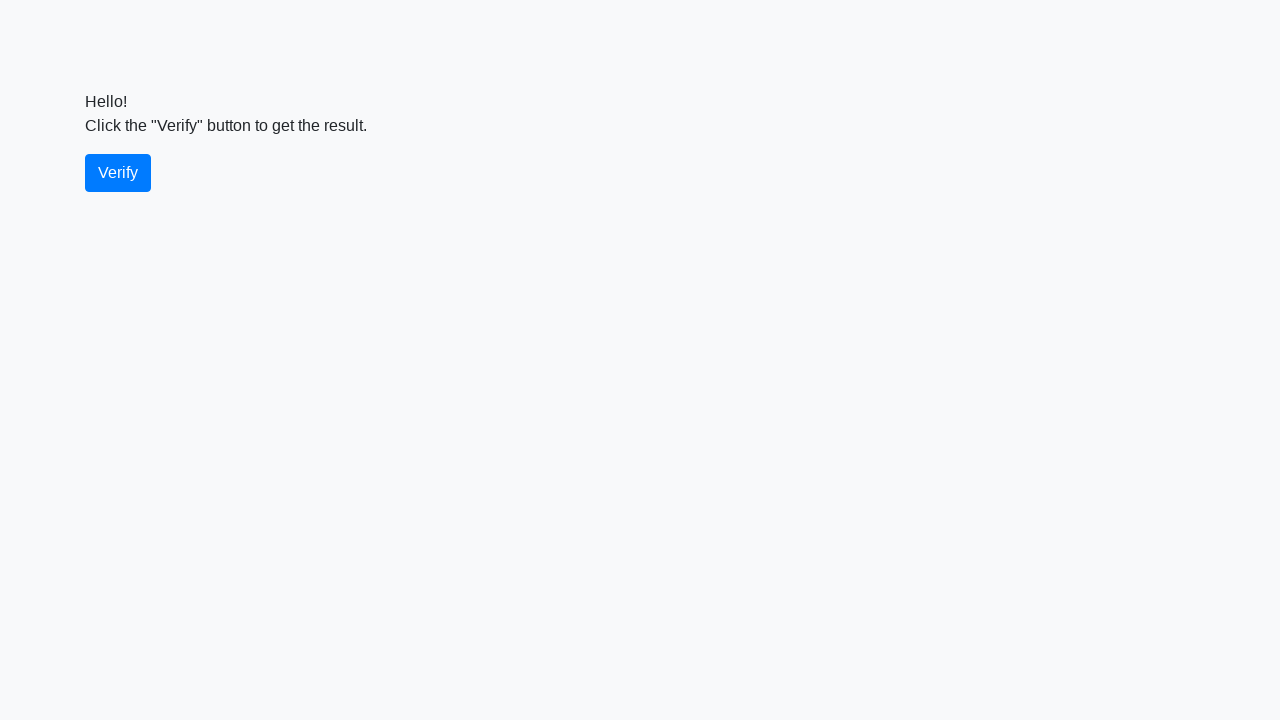

Navigated to wait2 test page
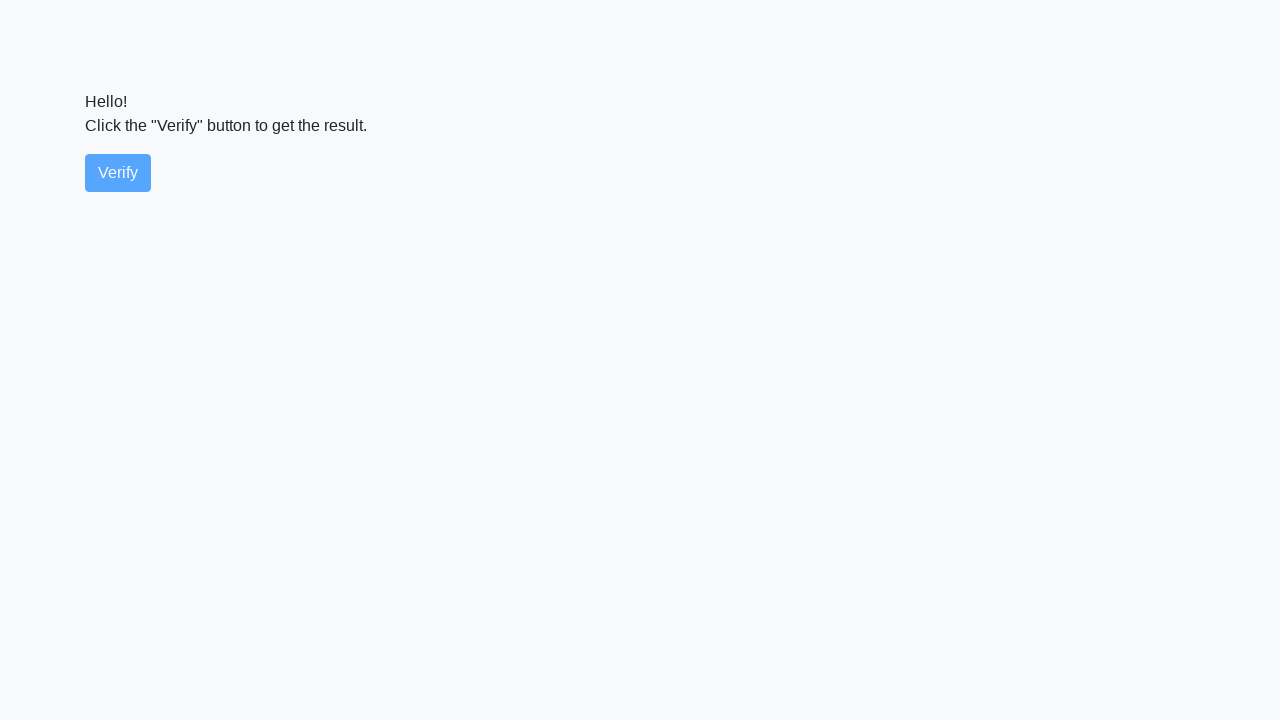

Verify button became visible
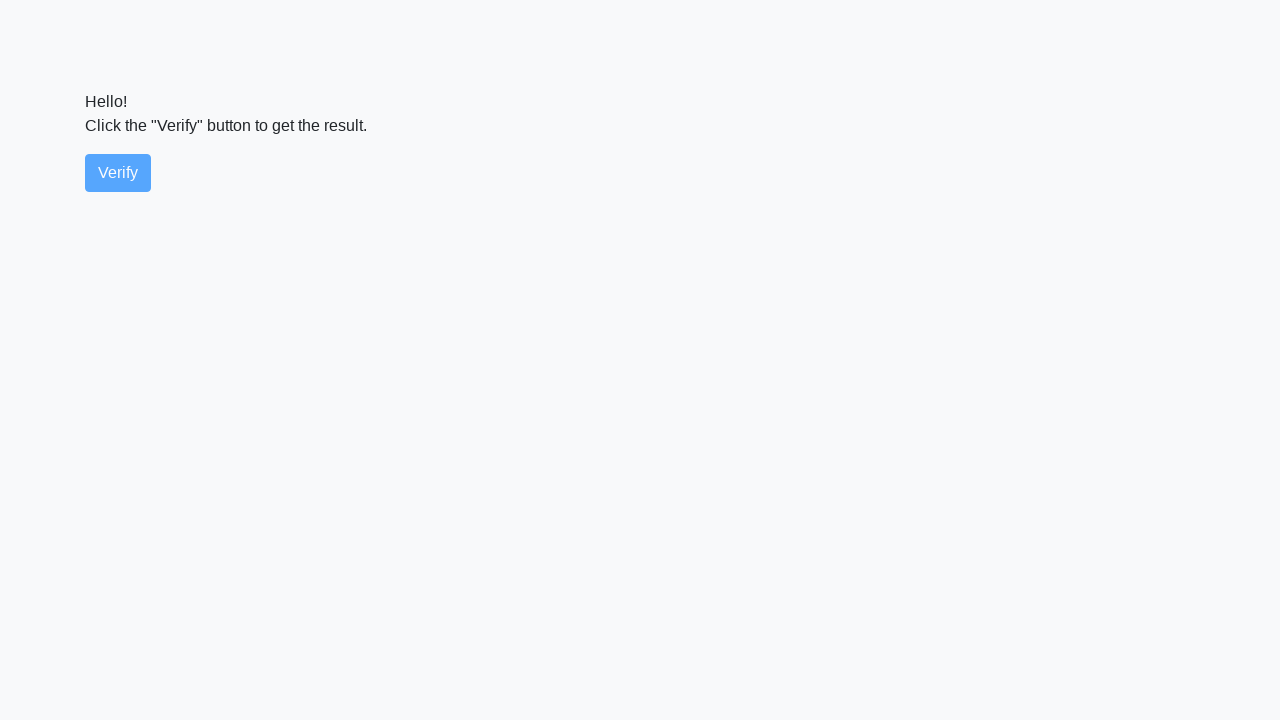

Clicked the verify button at (118, 173) on #verify
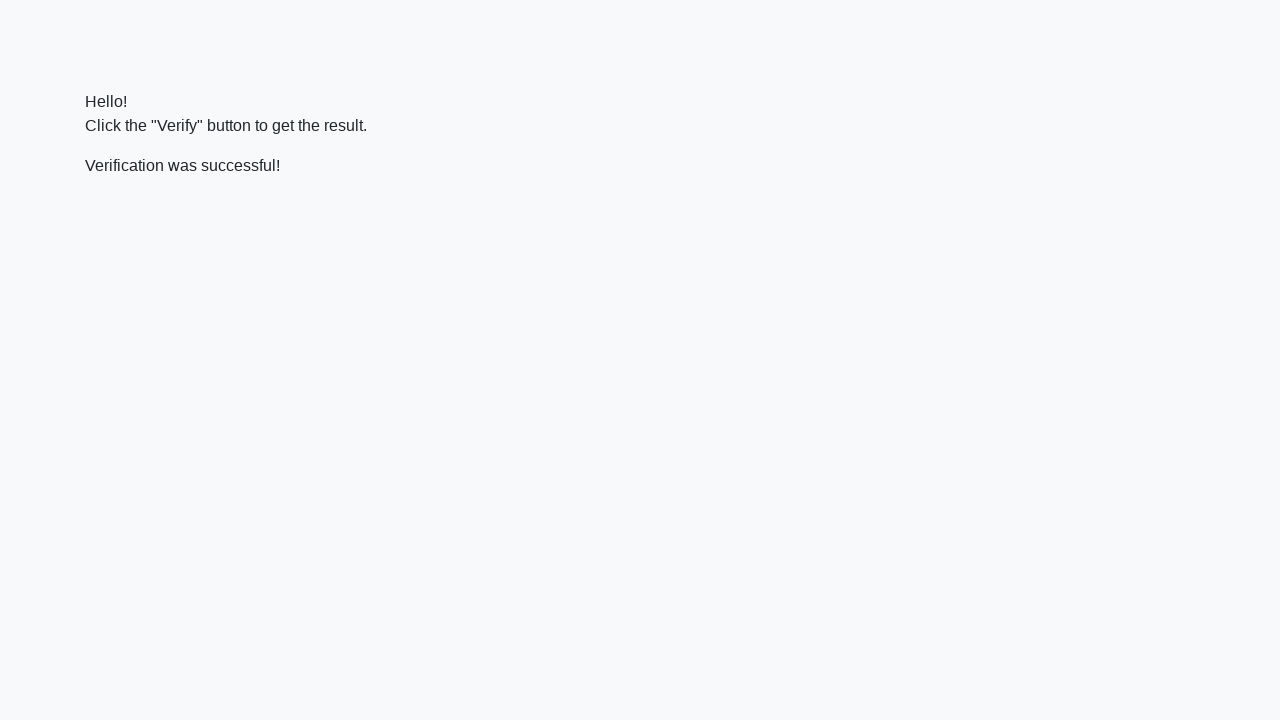

Success message appeared
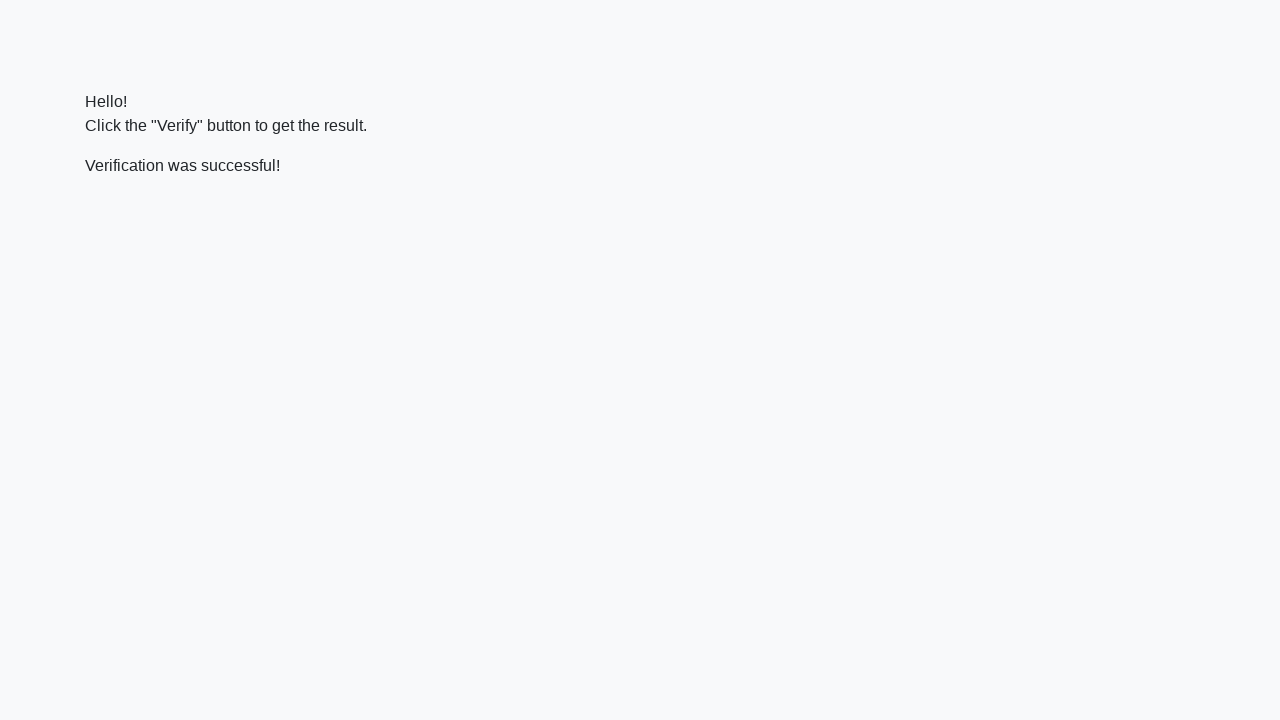

Located the success message element
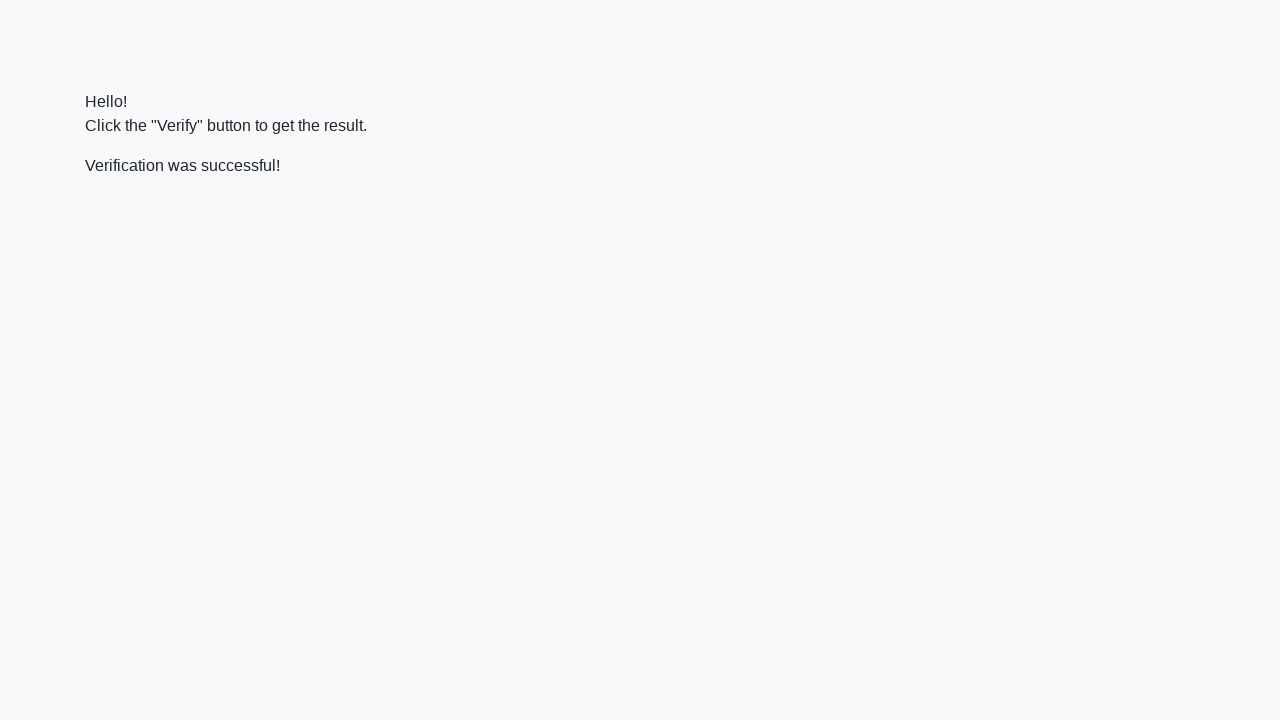

Verified that success message contains 'successful'
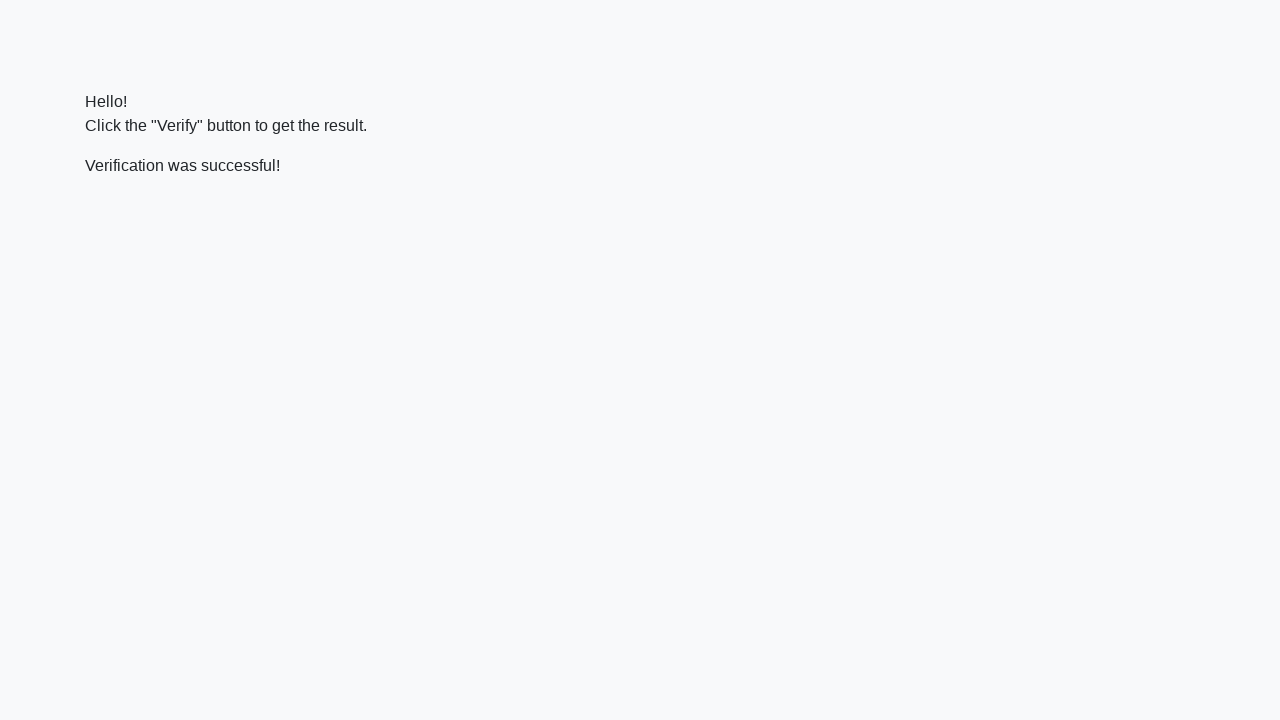

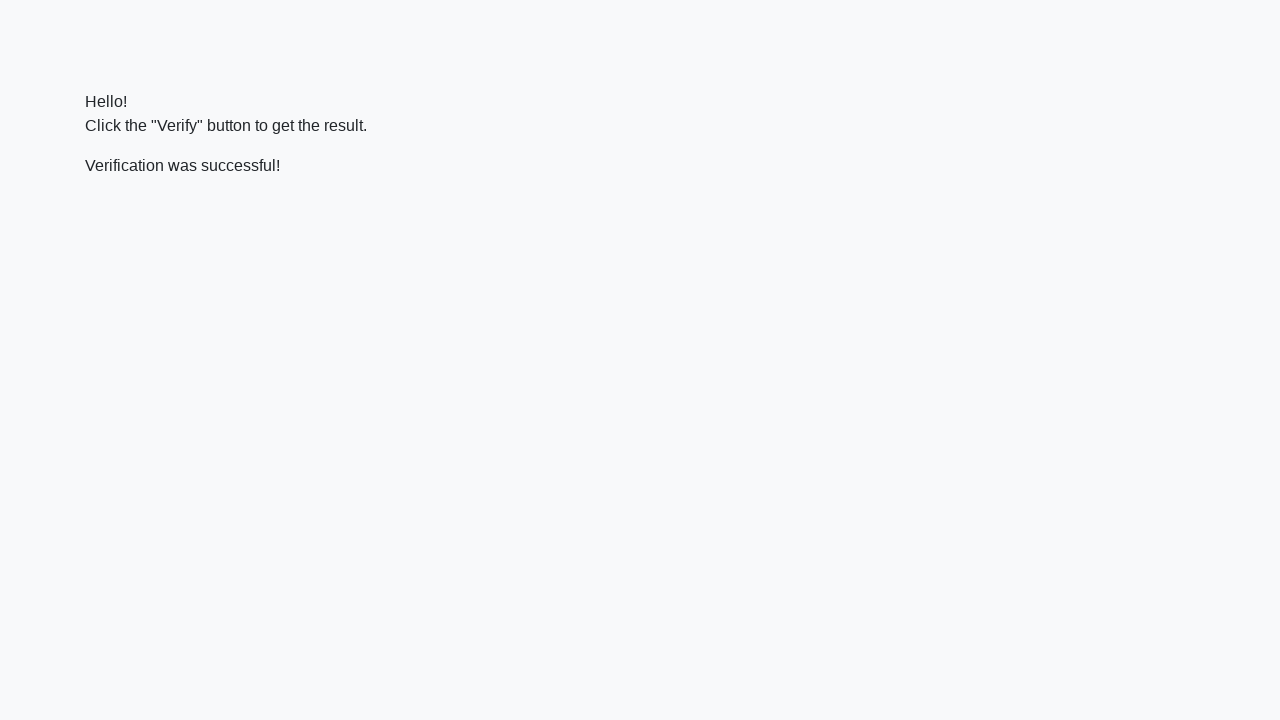